Navigates to W3Schools HTML input type demo page and interacts with a username input field by clicking and entering text

Starting URL: https://www.w3schools.com/tags/tryit.asp?filename=tryhtml5_input_type

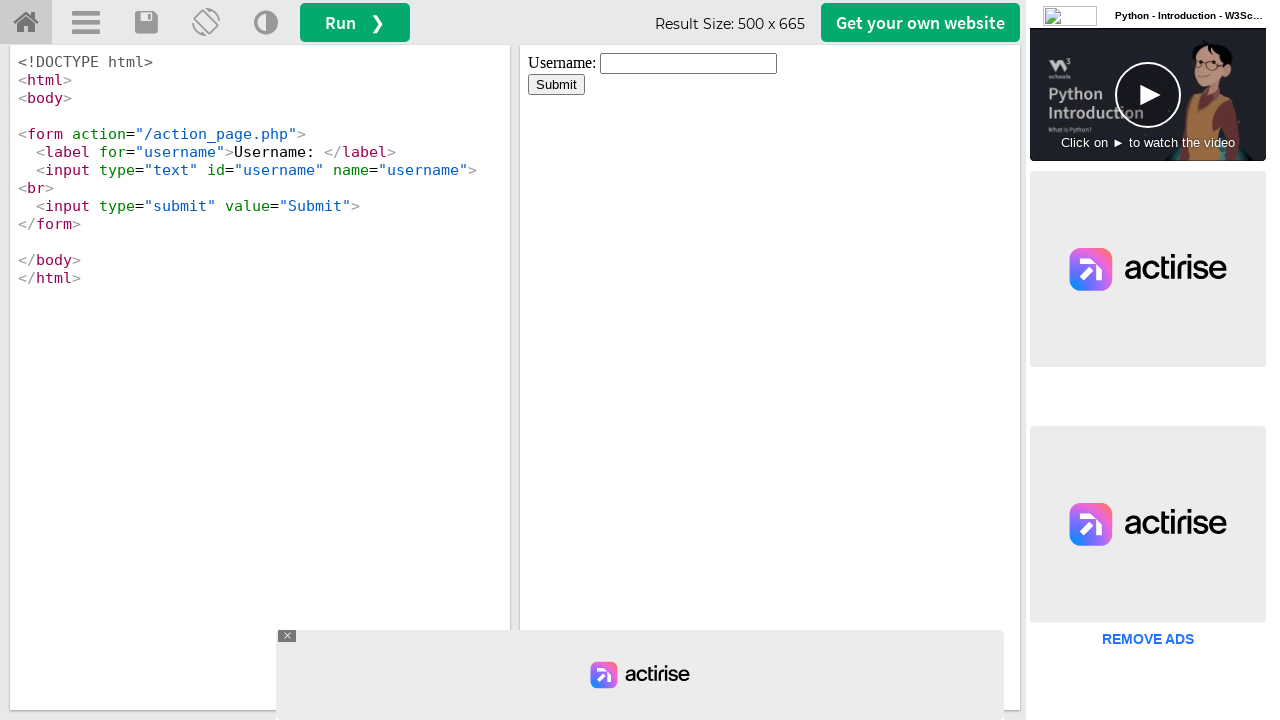

Waited for iframe with id 'iframeResult' to load
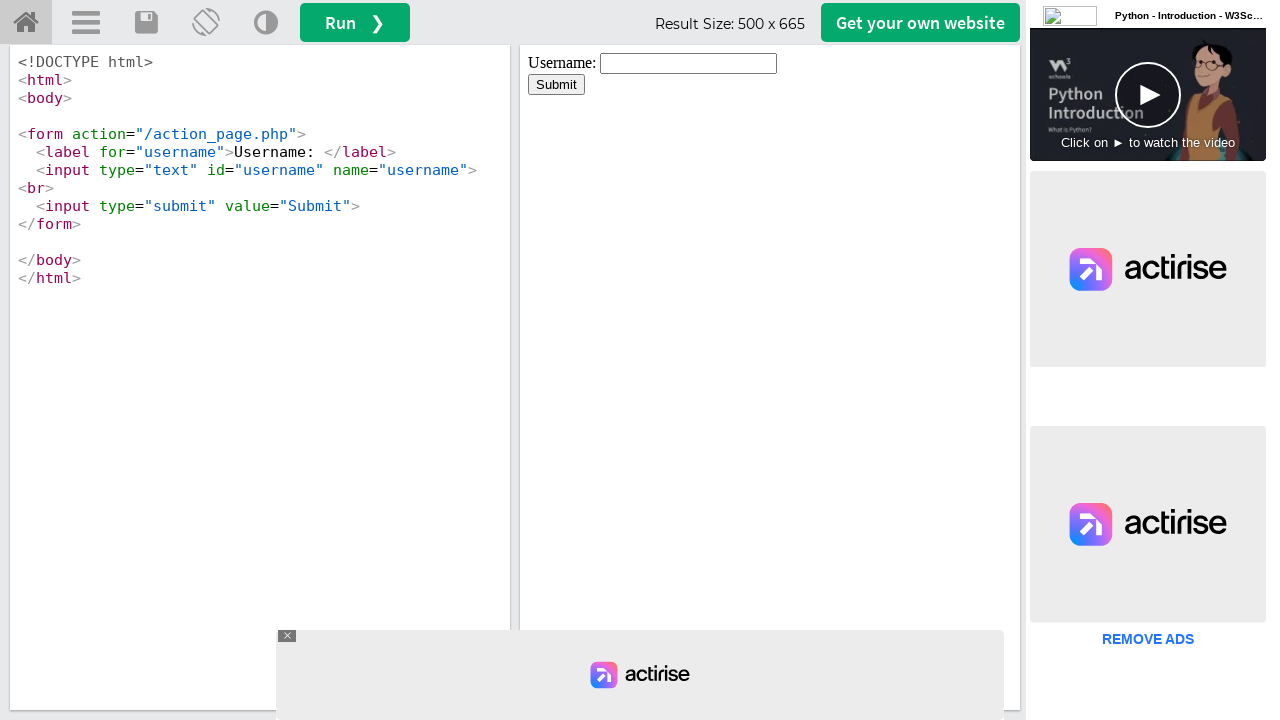

Located iframe containing form elements
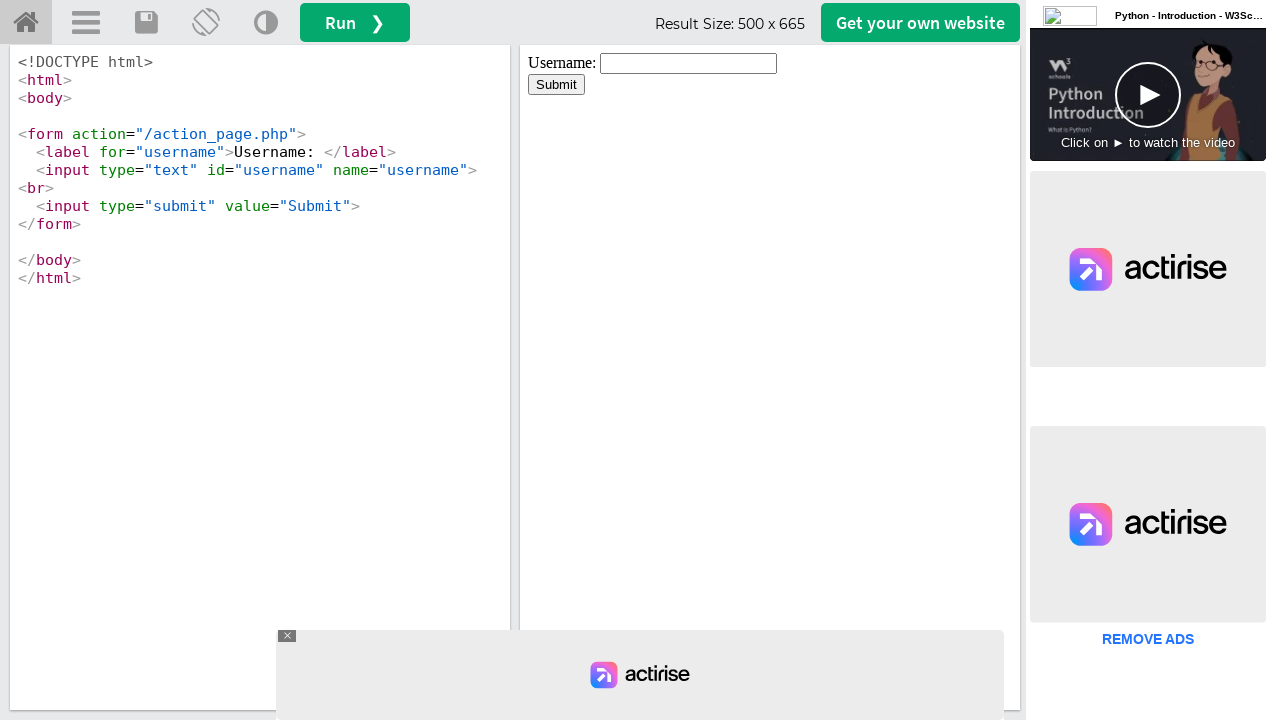

Clicked on the username input field at (688, 64) on #iframeResult >> internal:control=enter-frame >> #username
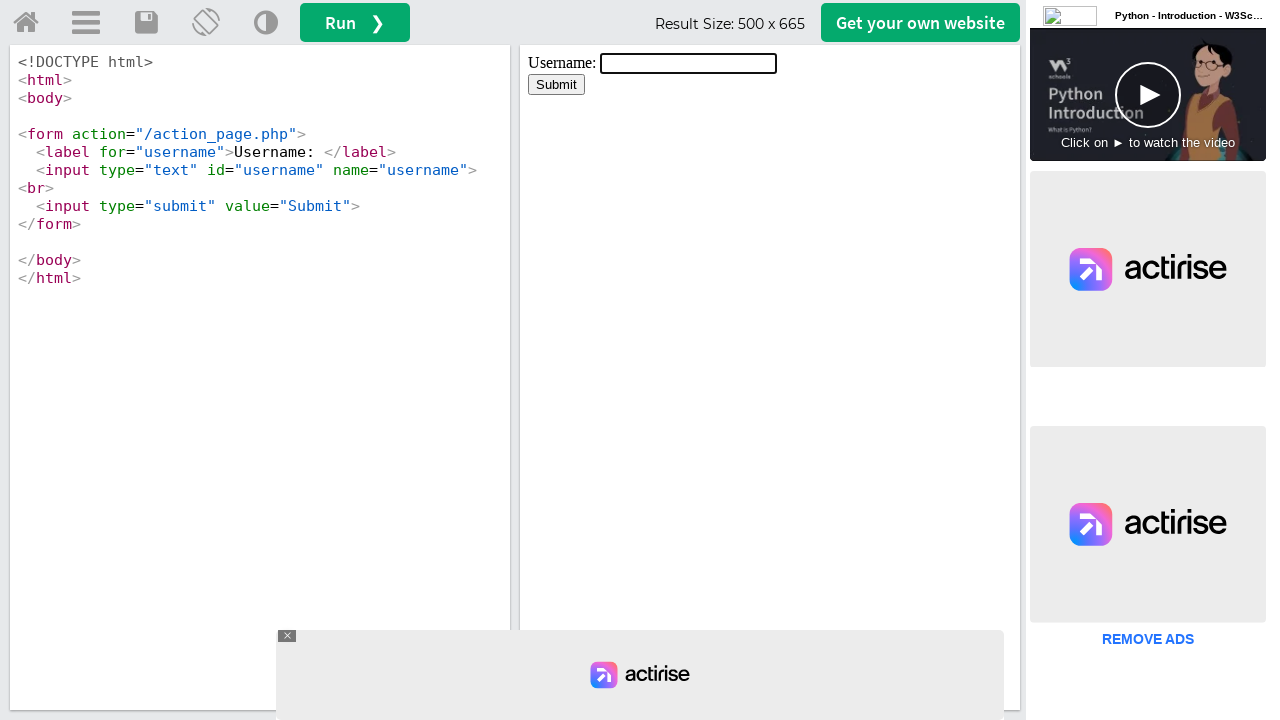

Entered 'testuser_demo' into the username input field on #iframeResult >> internal:control=enter-frame >> #username
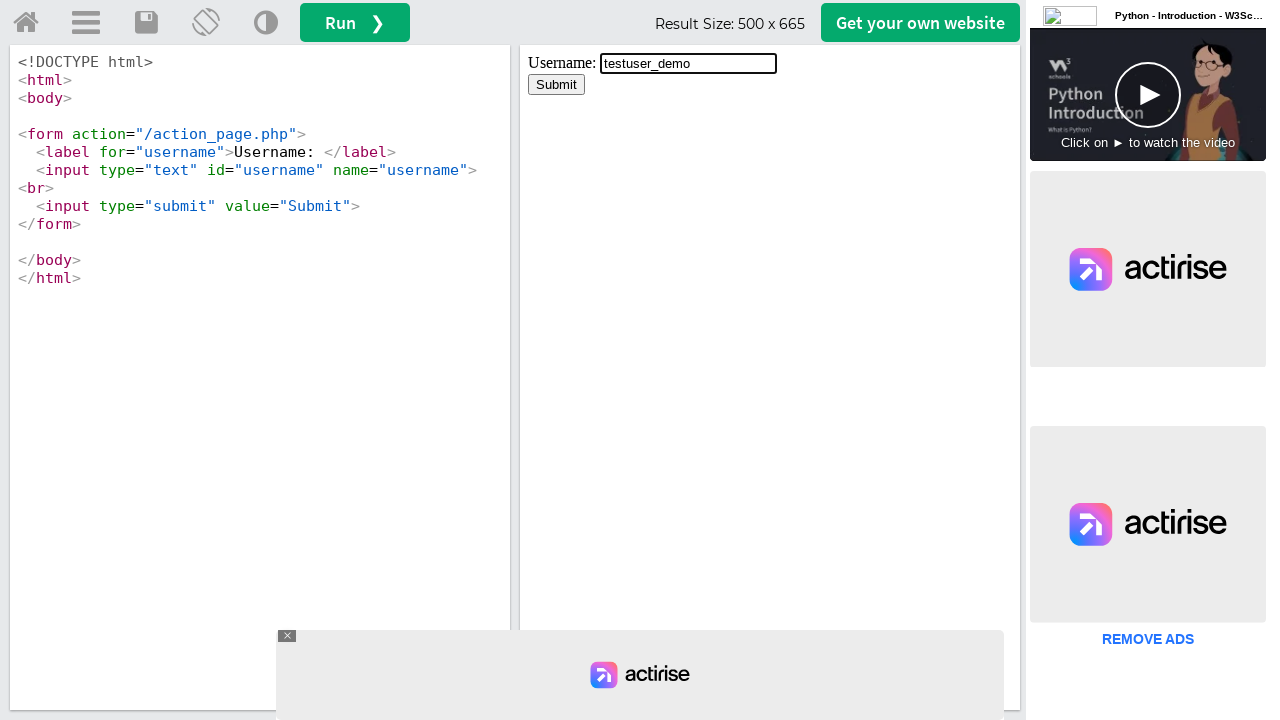

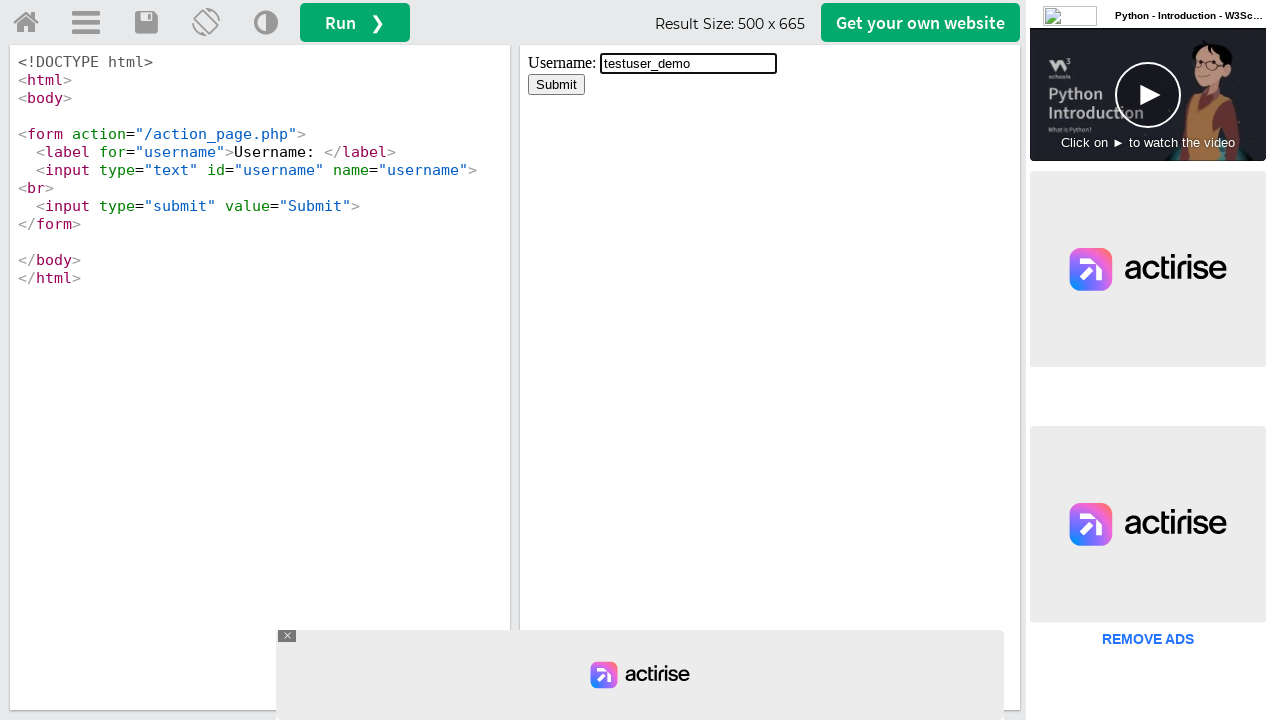